Tests e-commerce shopping flow by adding specific vegetables to cart, proceeding to checkout, and applying a promo code

Starting URL: https://rahulshettyacademy.com/seleniumPractise/#/

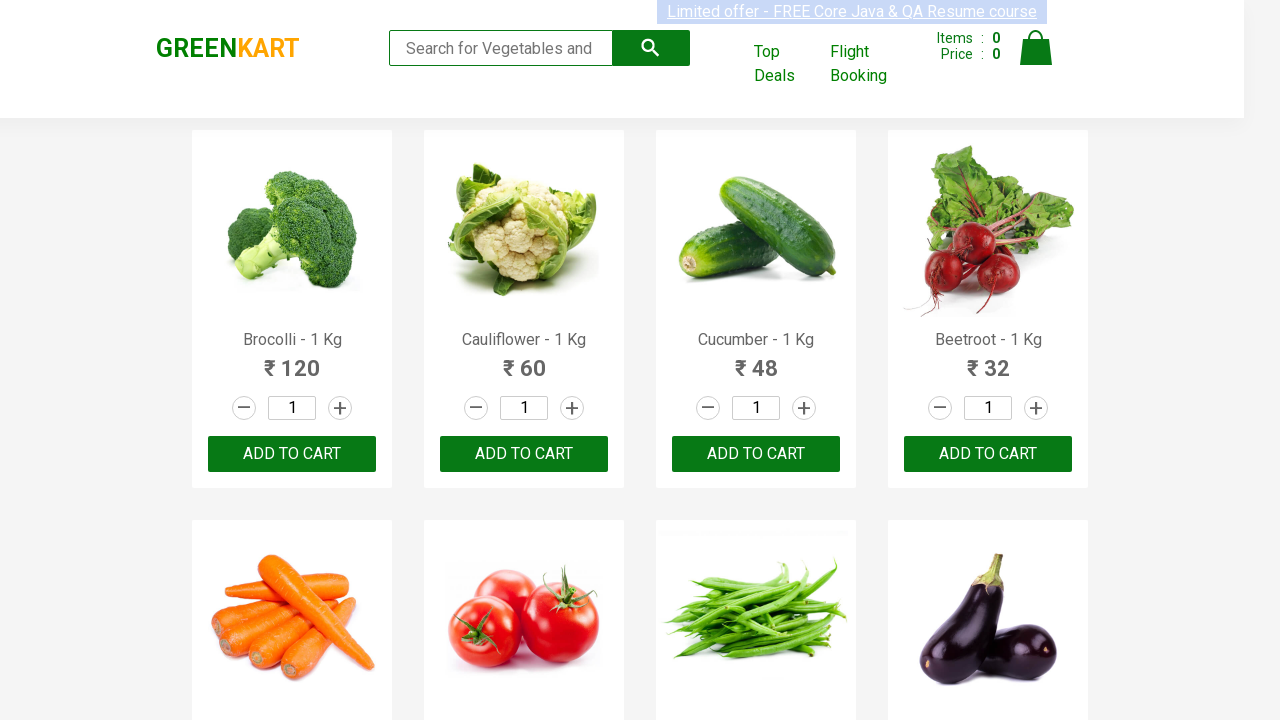

Waited for products to load on the page
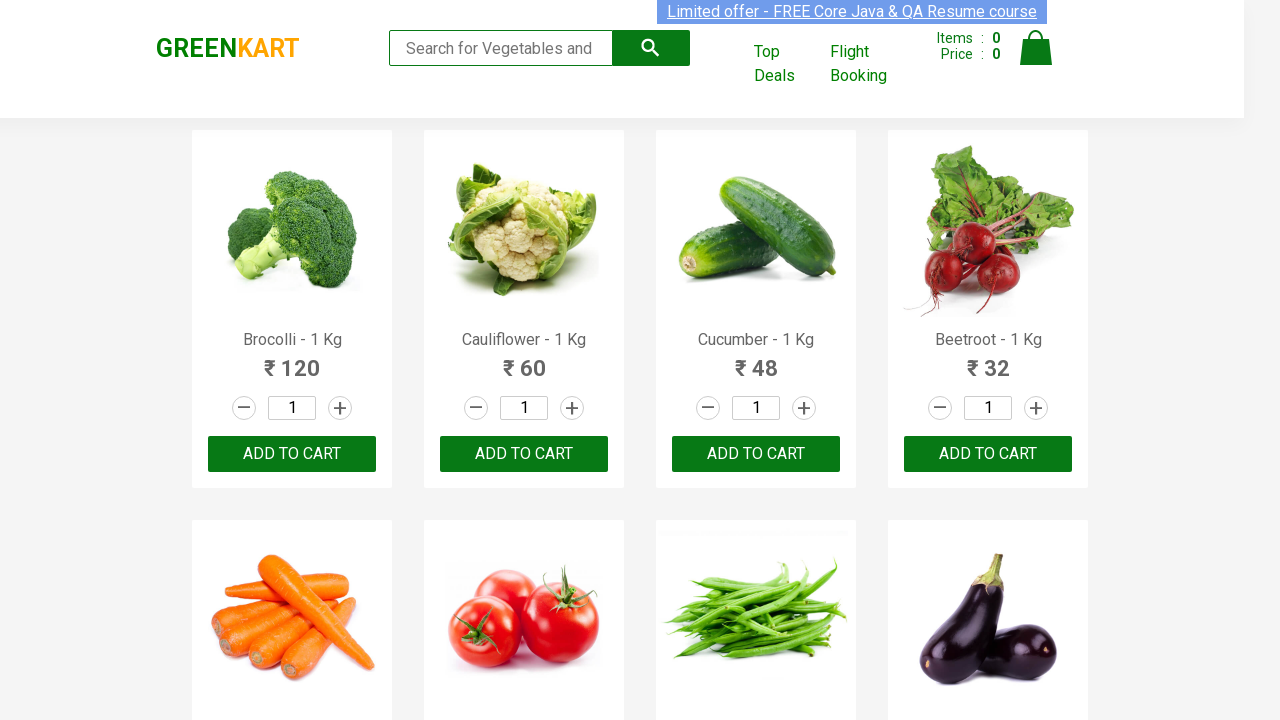

Retrieved all product name elements from the page
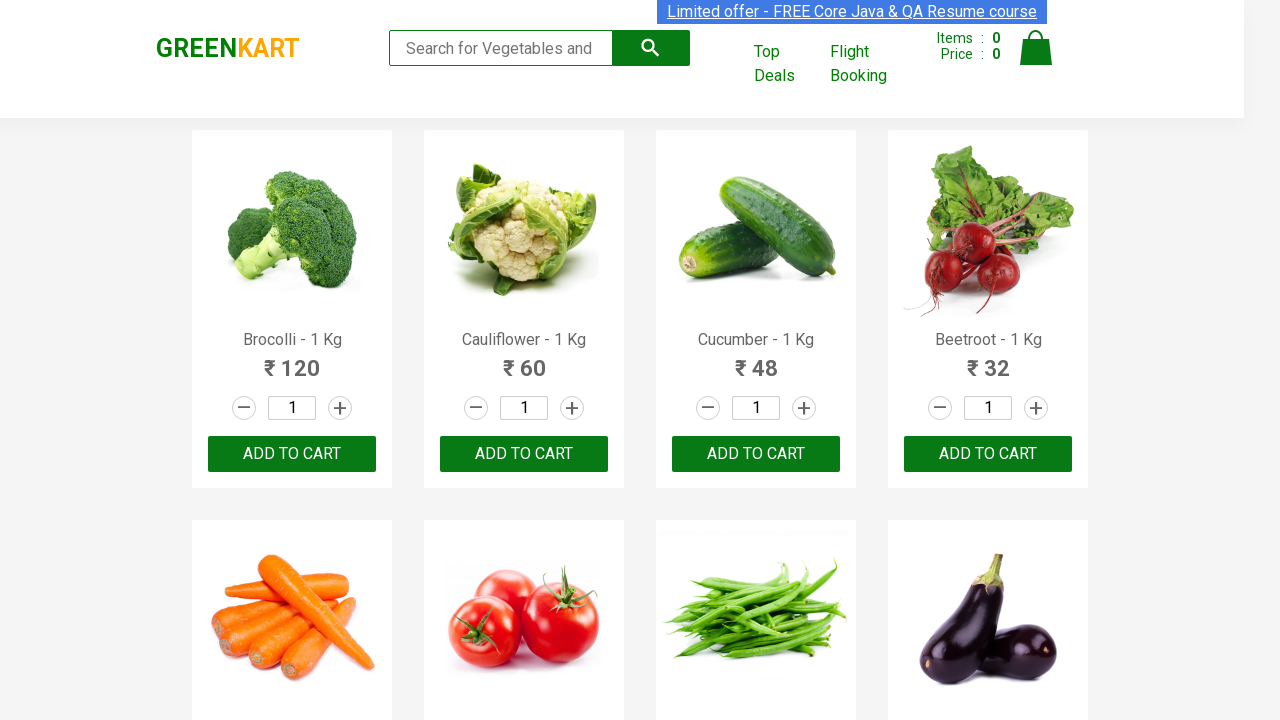

Retrieved all add to cart buttons from the page
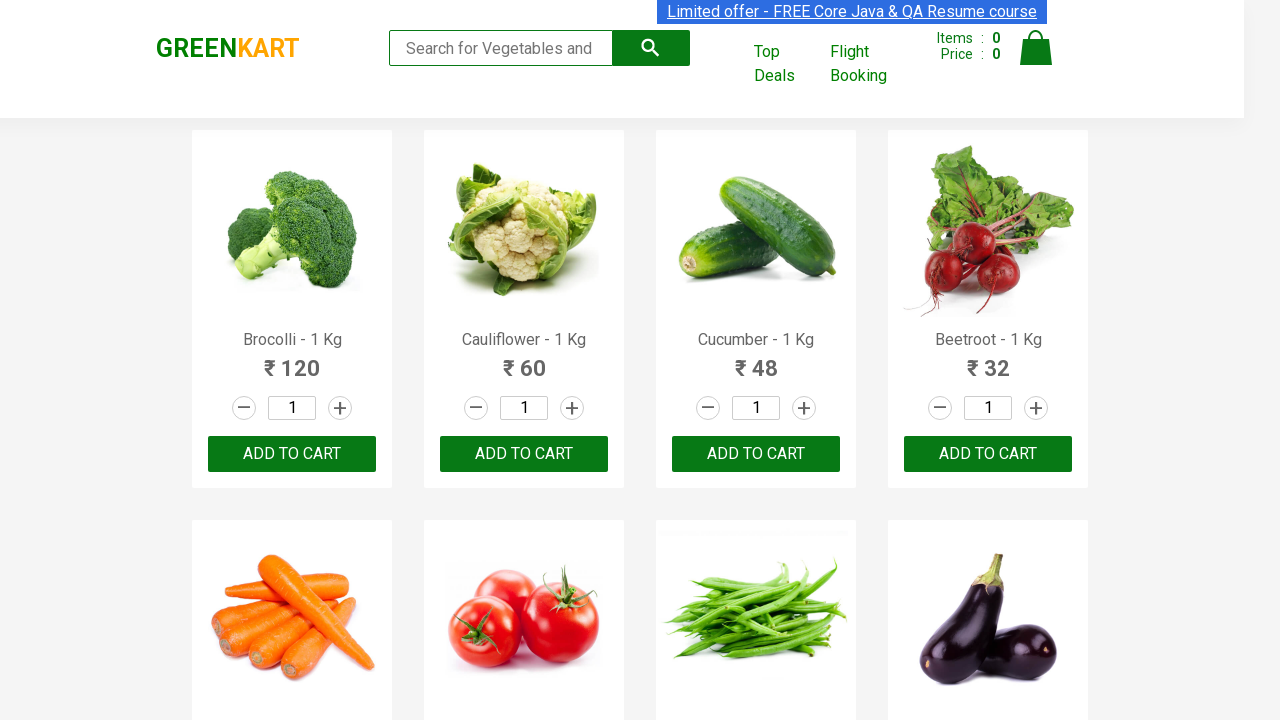

Added Cucumber to cart at (756, 454) on div.product-action button >> nth=2
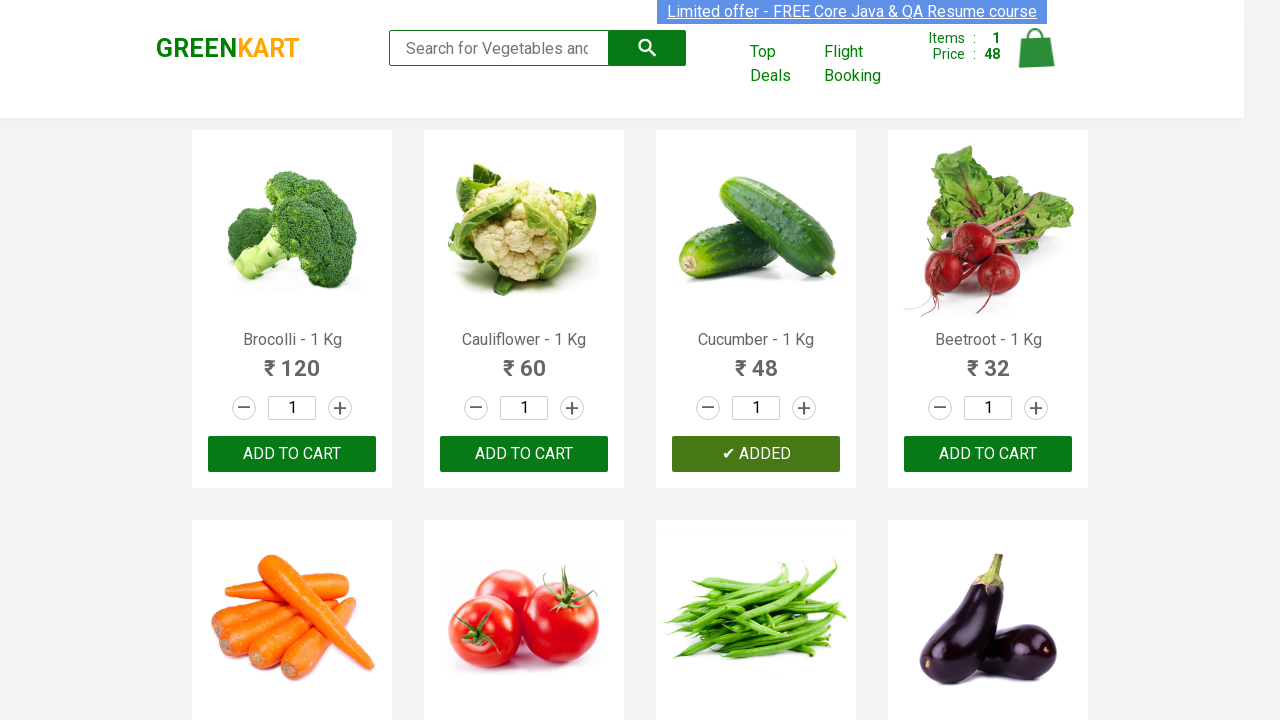

Added Carrot to cart at (292, 360) on div.product-action button >> nth=4
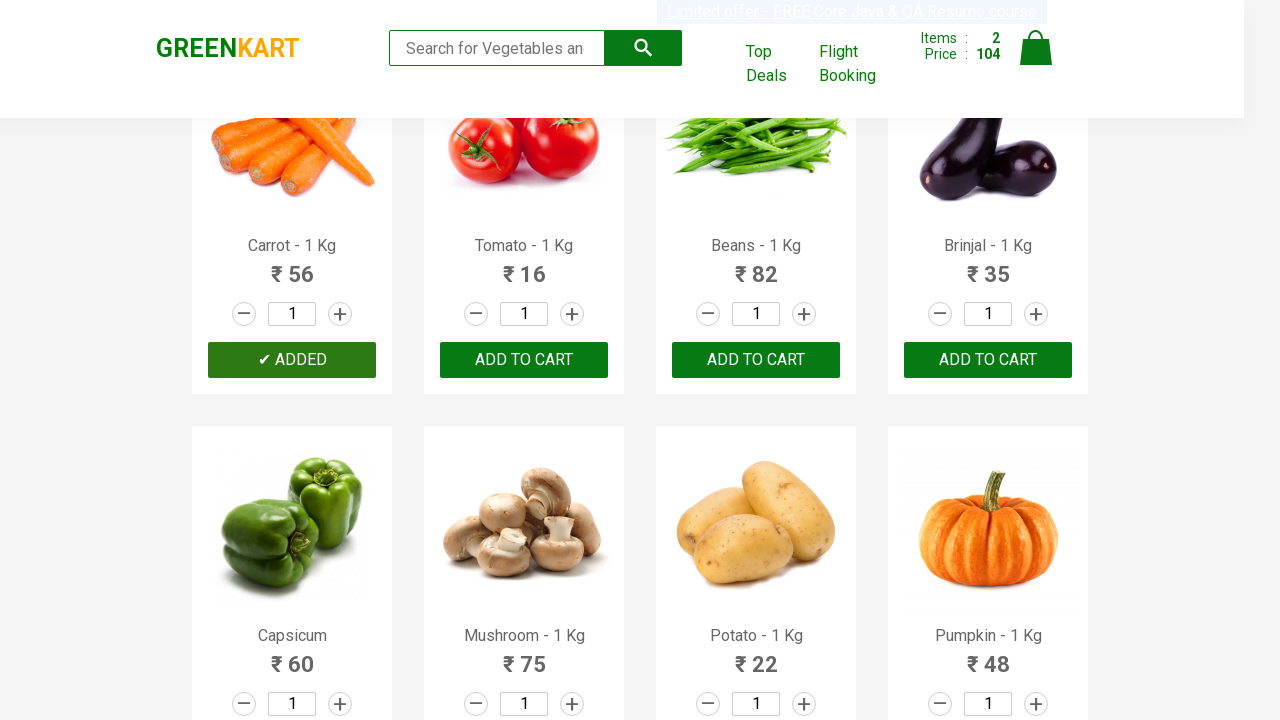

Added Tomato to cart at (524, 360) on div.product-action button >> nth=5
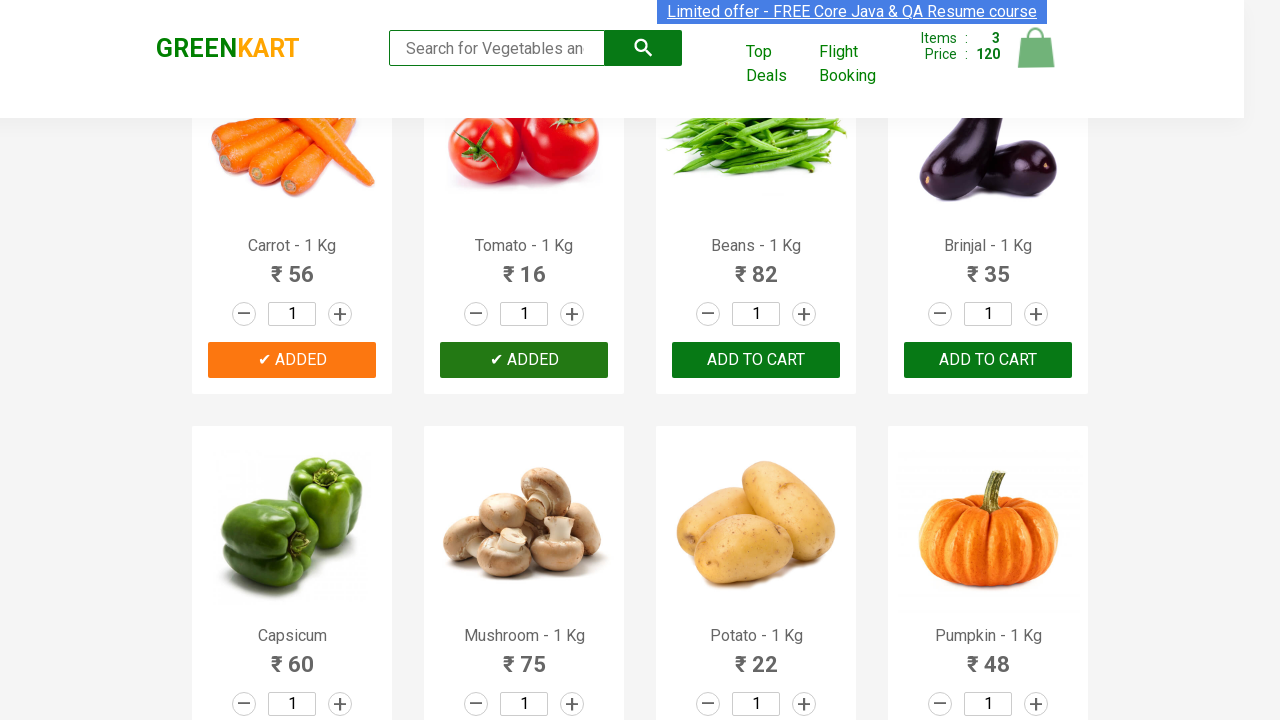

Added Mushroom to cart at (524, 360) on div.product-action button >> nth=9
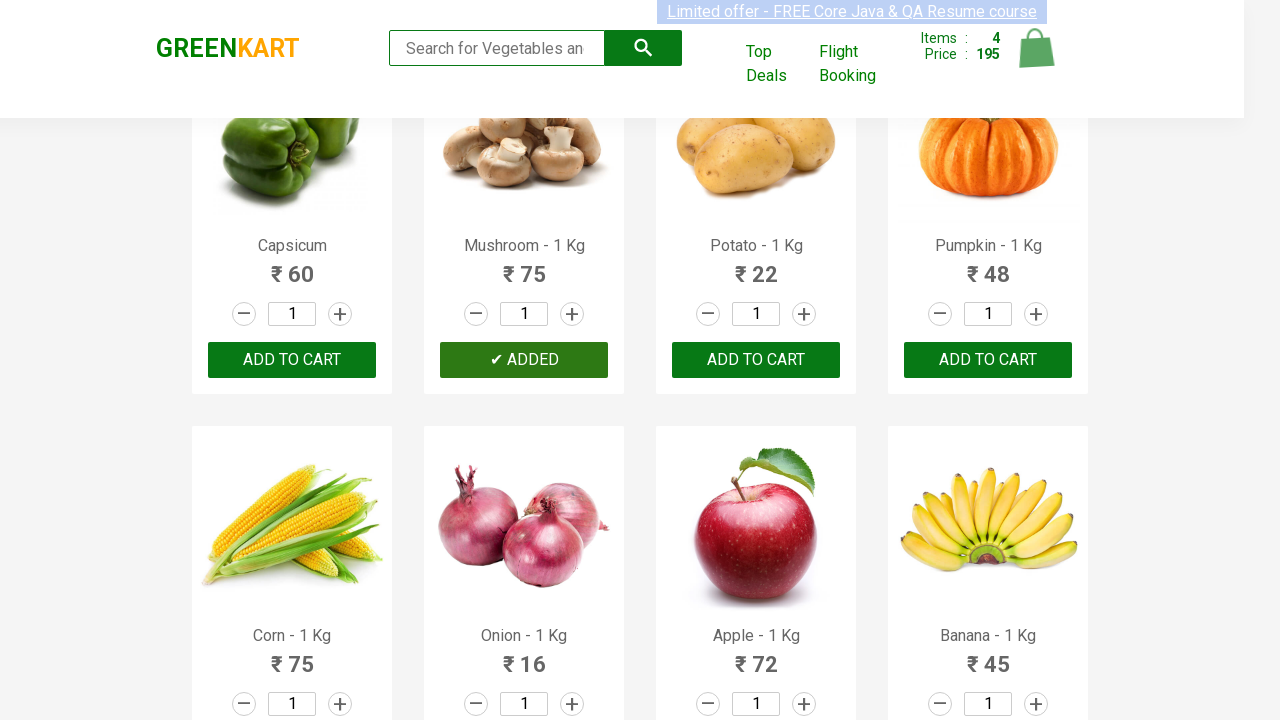

Added Potato to cart at (756, 360) on div.product-action button >> nth=10
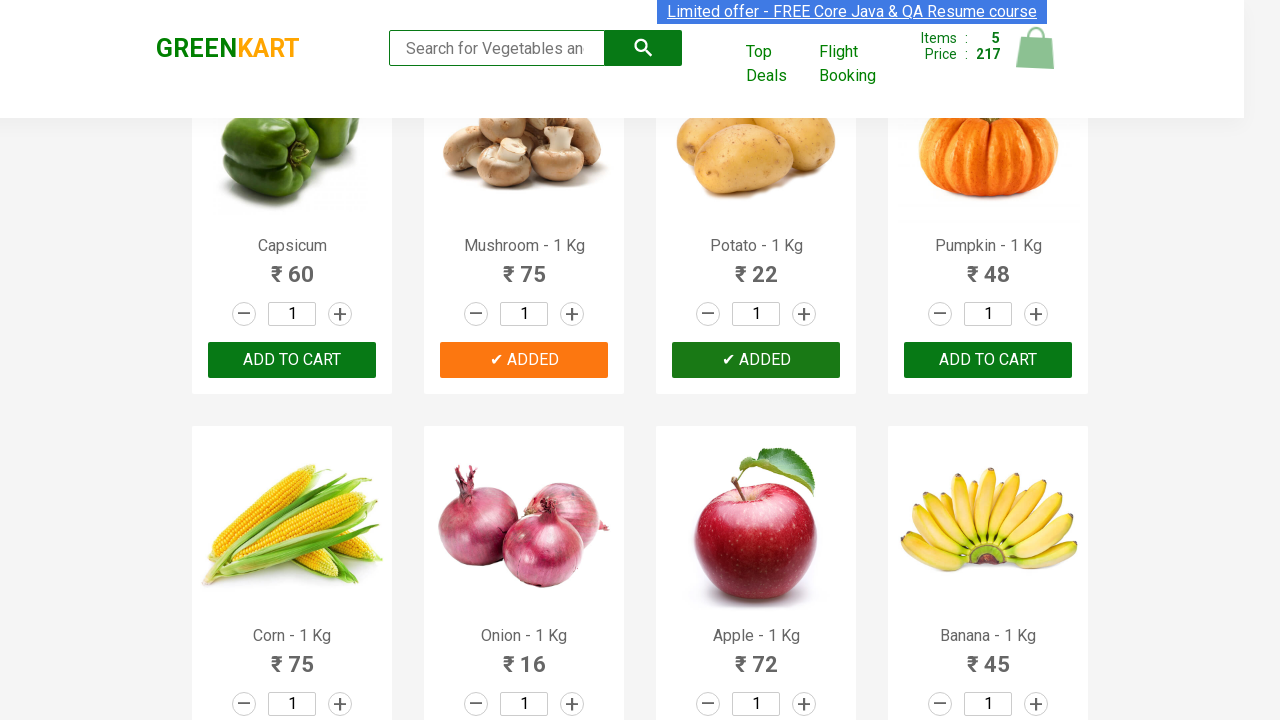

Clicked on cart icon to view shopping cart at (1036, 48) on img[alt='Cart']
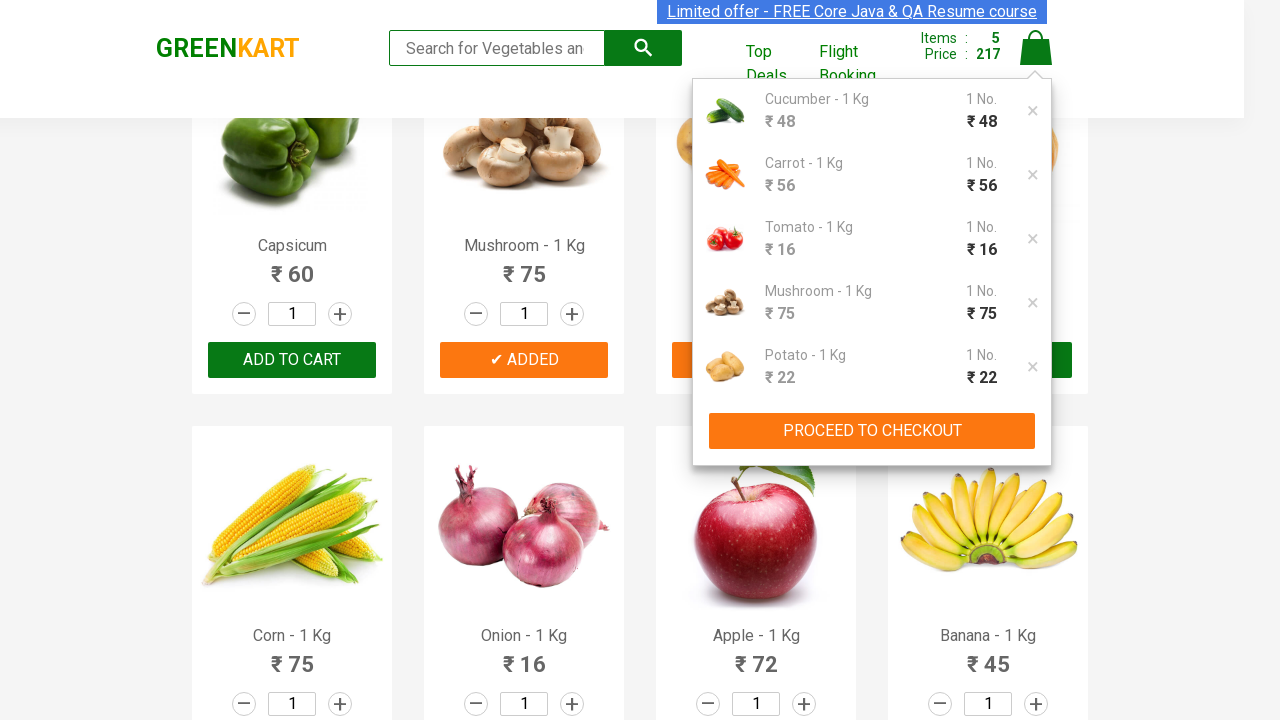

Clicked proceed to checkout button at (872, 431) on button:has-text('PROCEED TO CHECKOUT')
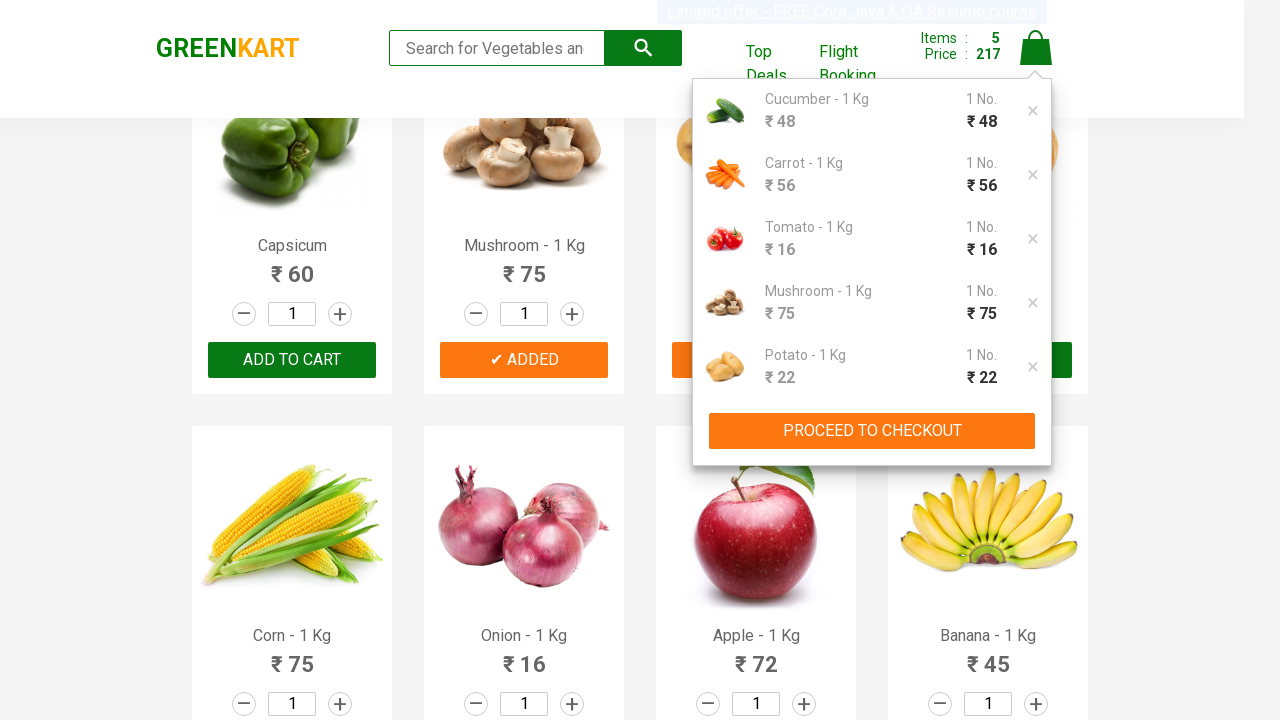

Clicked on promo code input field at (910, 530) on .promoCode
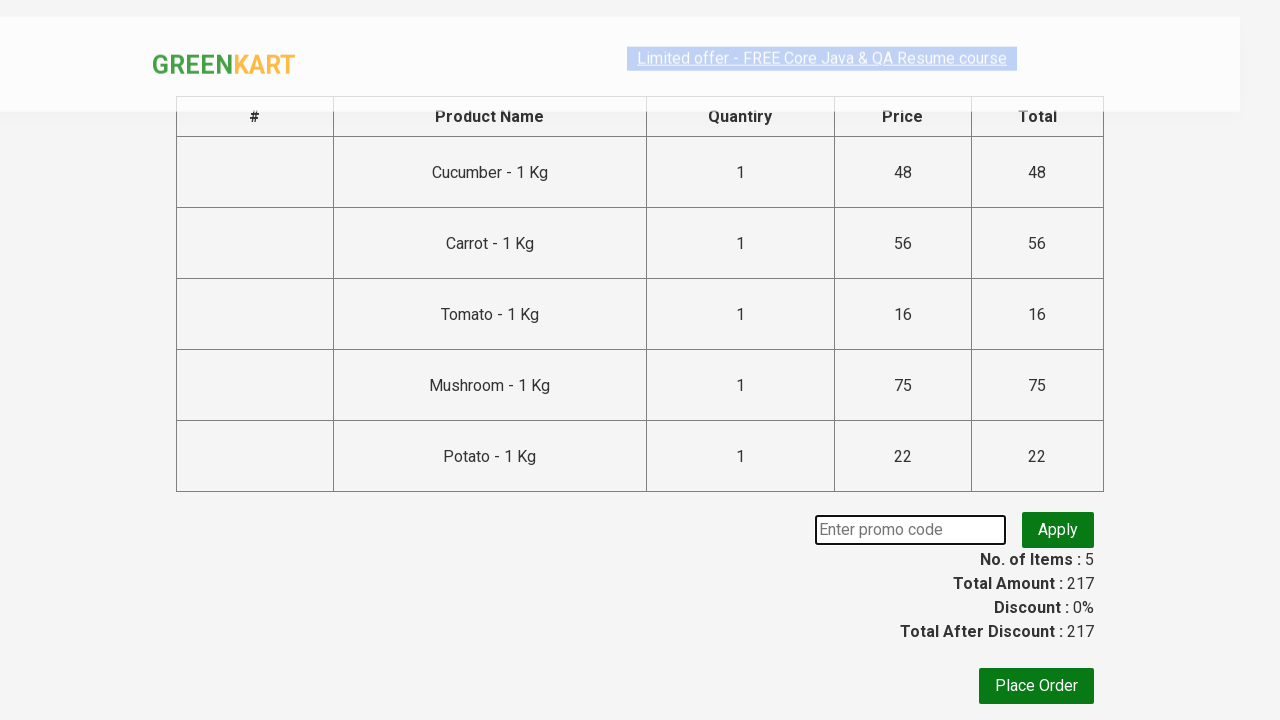

Filled promo code field with 'rahulshettyacademy' on .promoCode
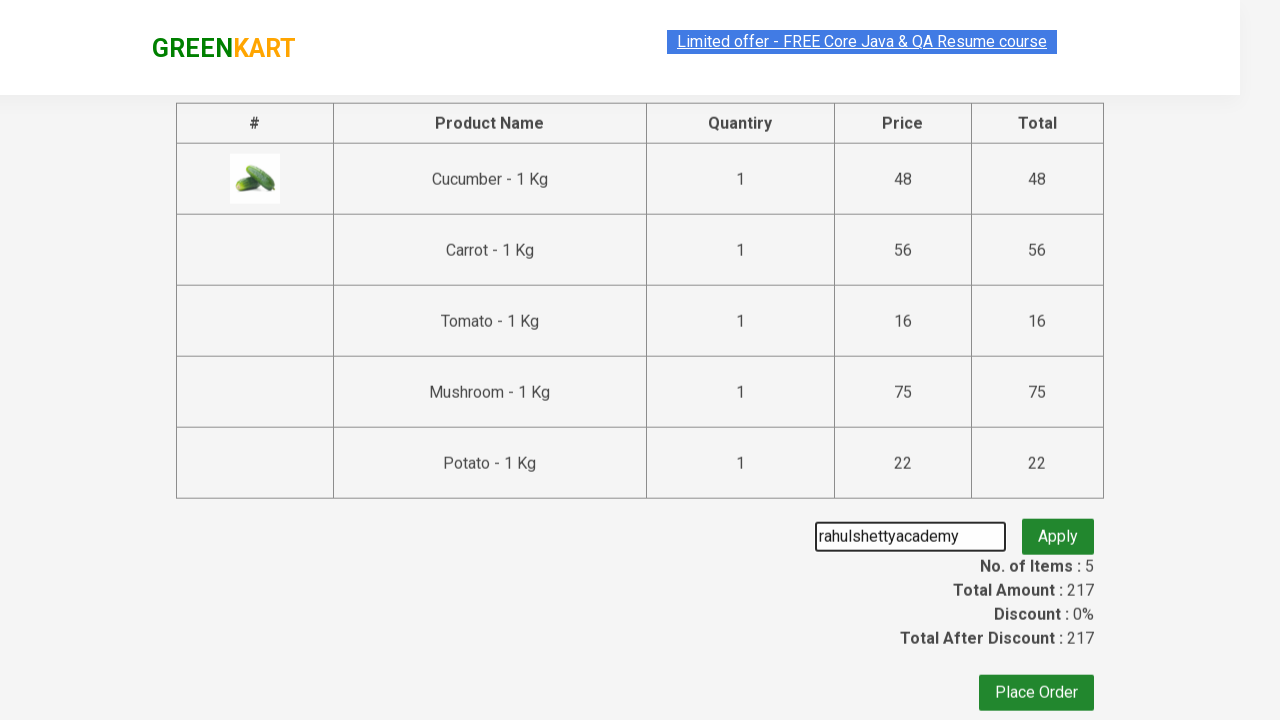

Clicked apply promo button to validate promo code at (1058, 530) on .promoBtn
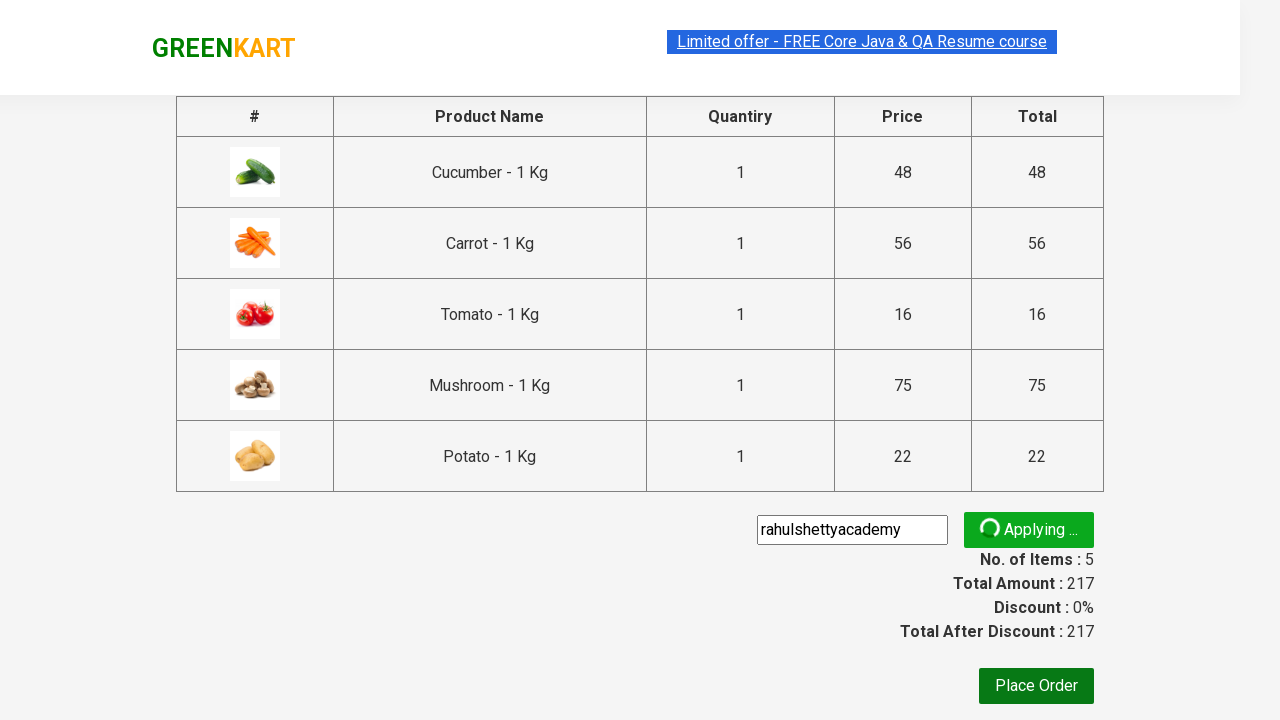

Waited for promo code confirmation message to appear
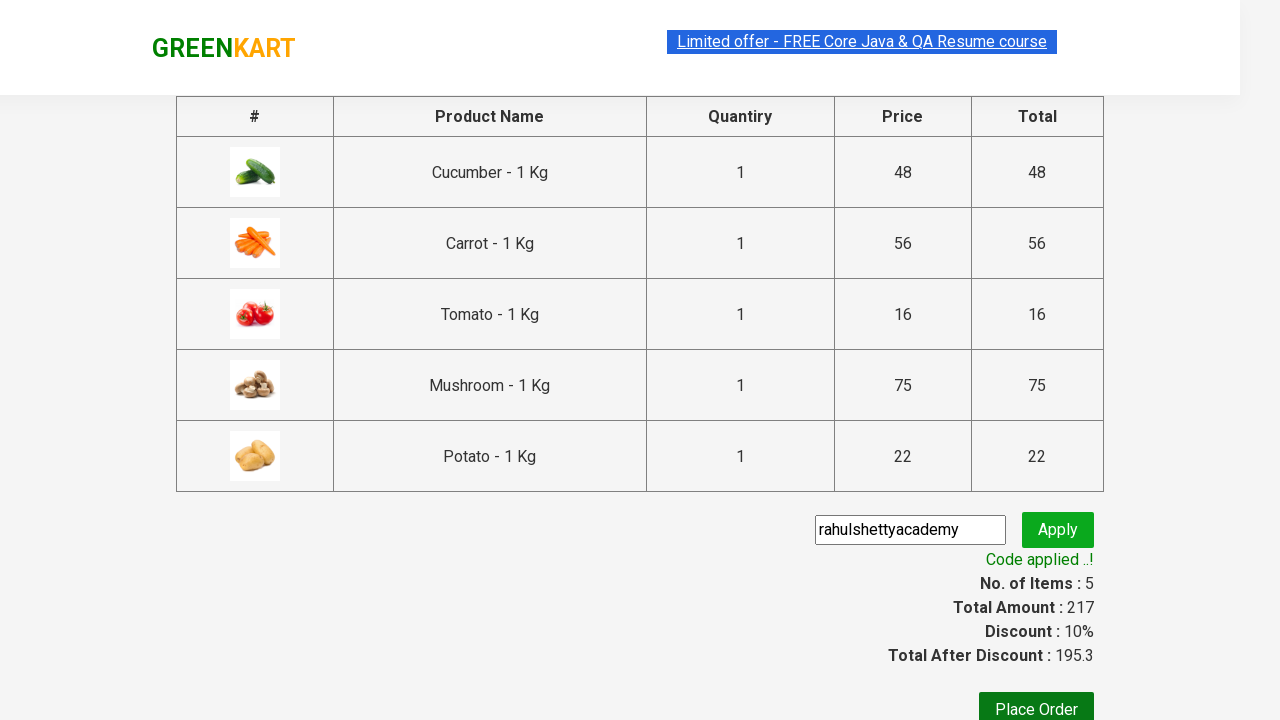

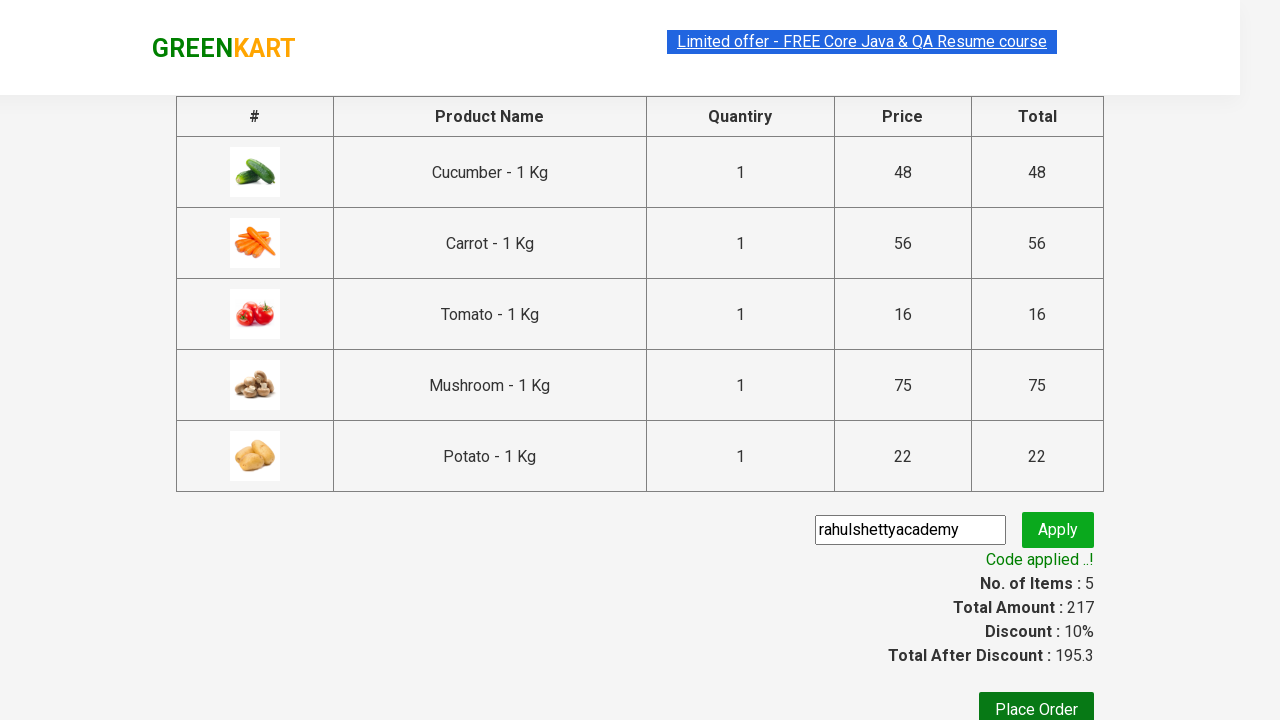